Tests the visibility of elements in the top news title section by first switching languages and then verifying that "Новости Cleverbots" and "Сегодня:" texts are visible

Starting URL: https://cleverbots.ru/

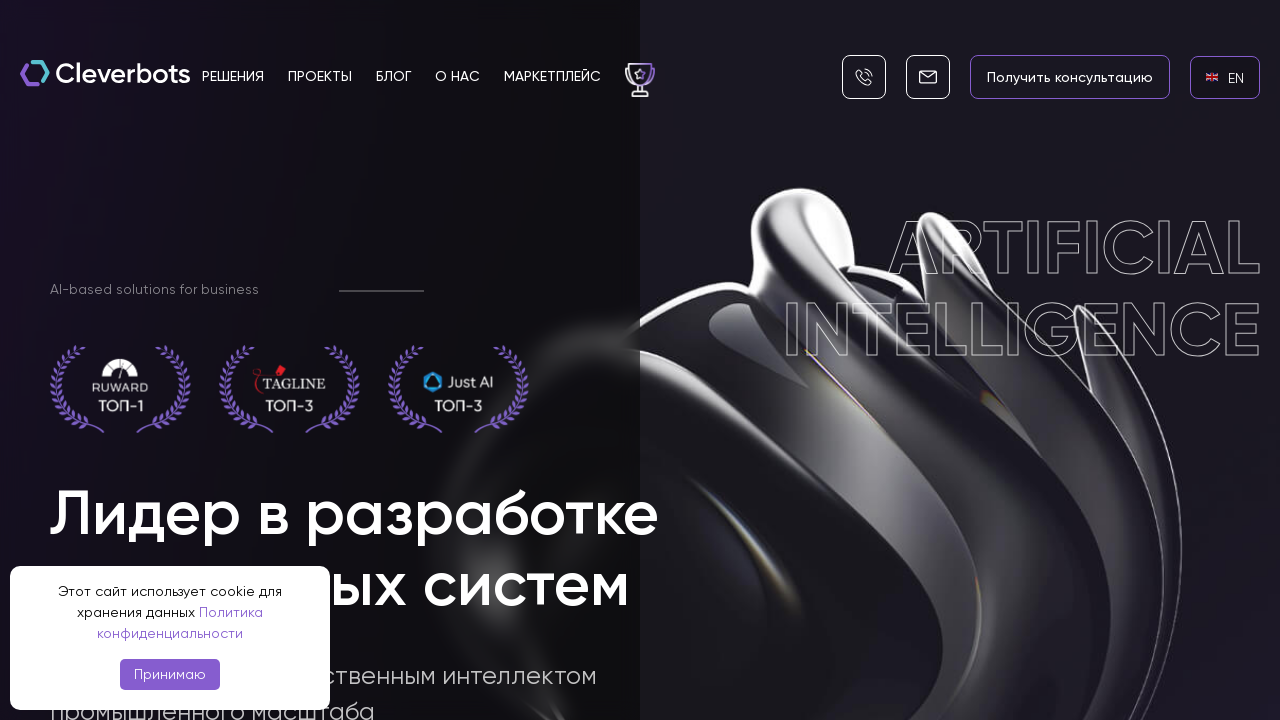

Clicked on EN language link at (1225, 77) on internal:role=link[name="en EN"i]
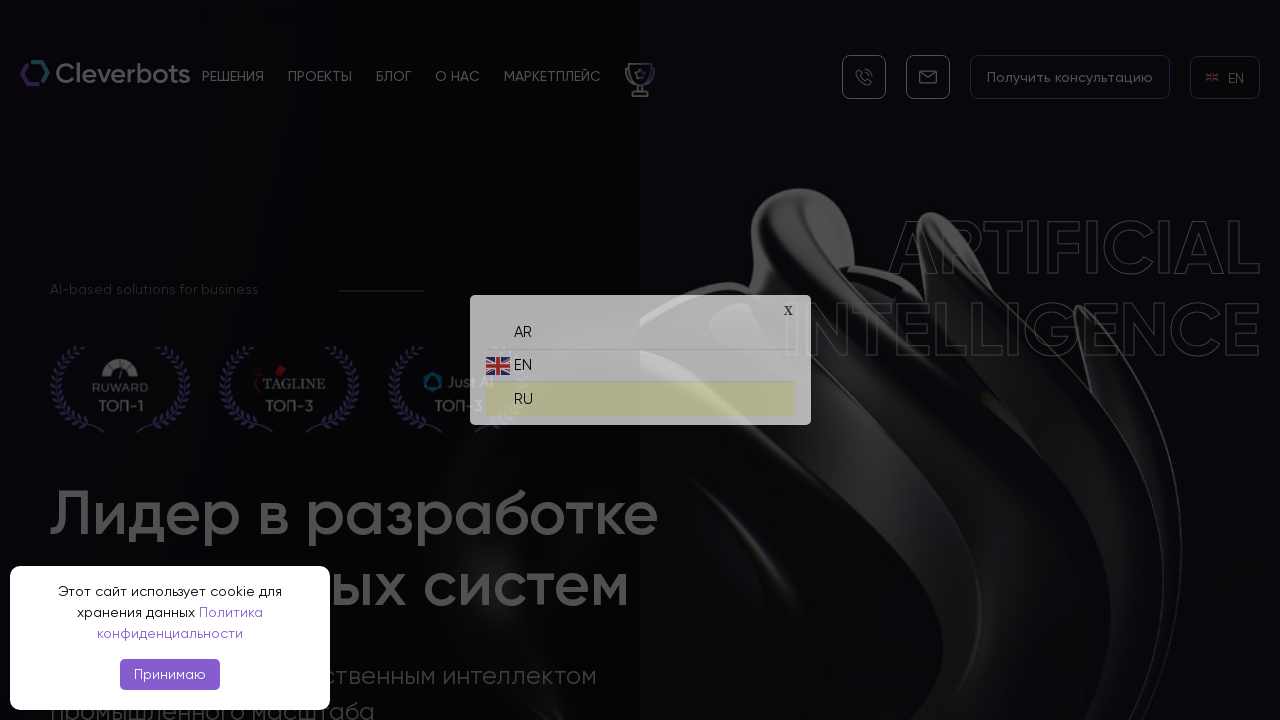

Clicked on RU language link at (640, 394) on internal:role=link[name="ru RU"i]
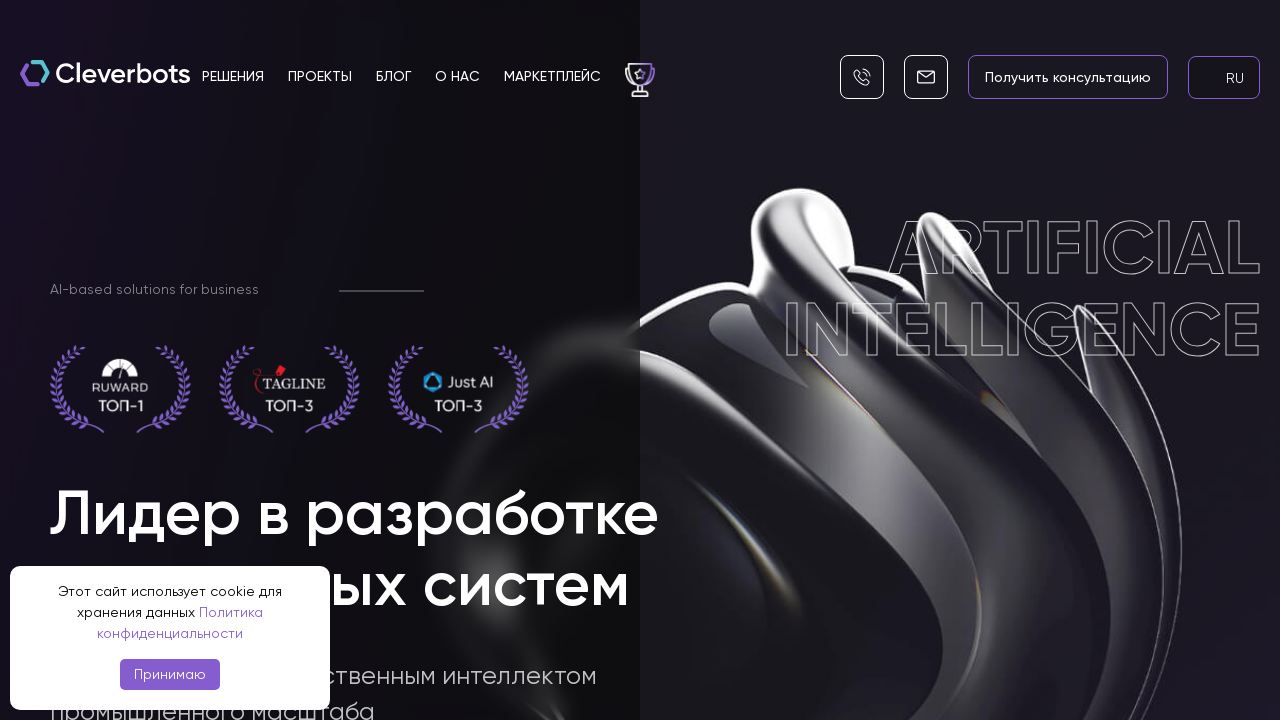

Verified 'Новости Cleverbots' text is visible
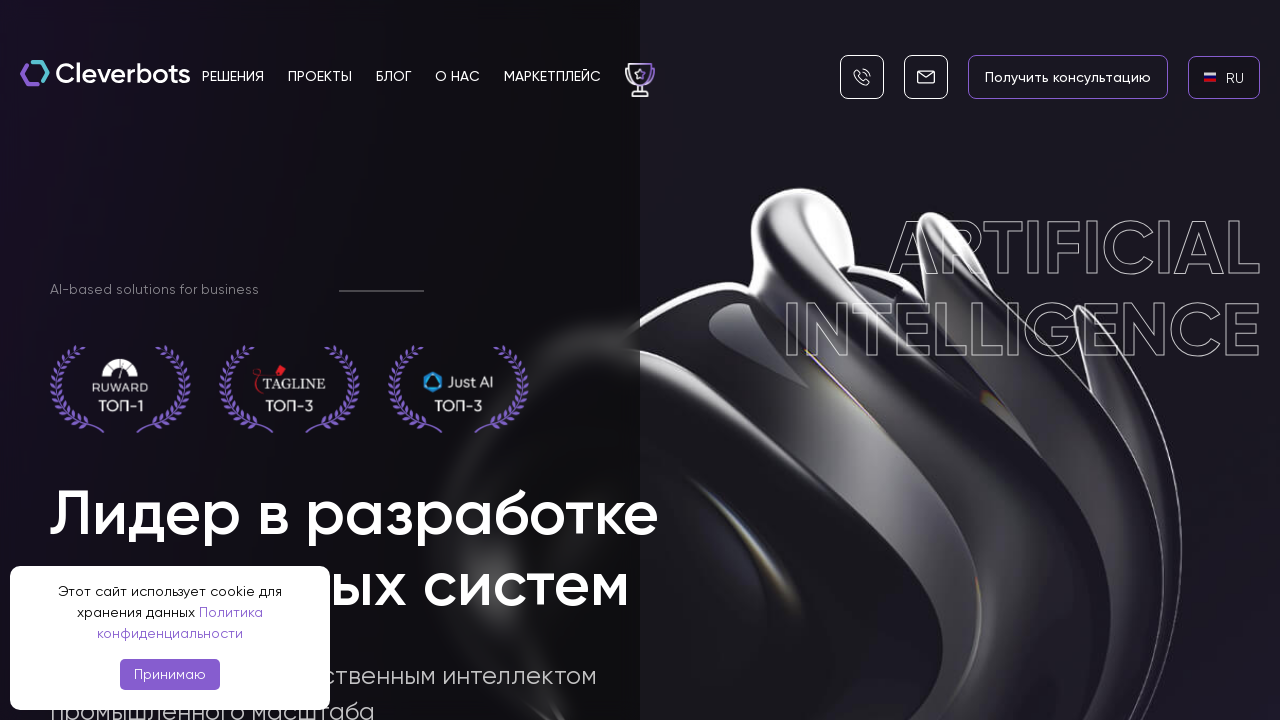

Verified 'Сегодня:' text is visible
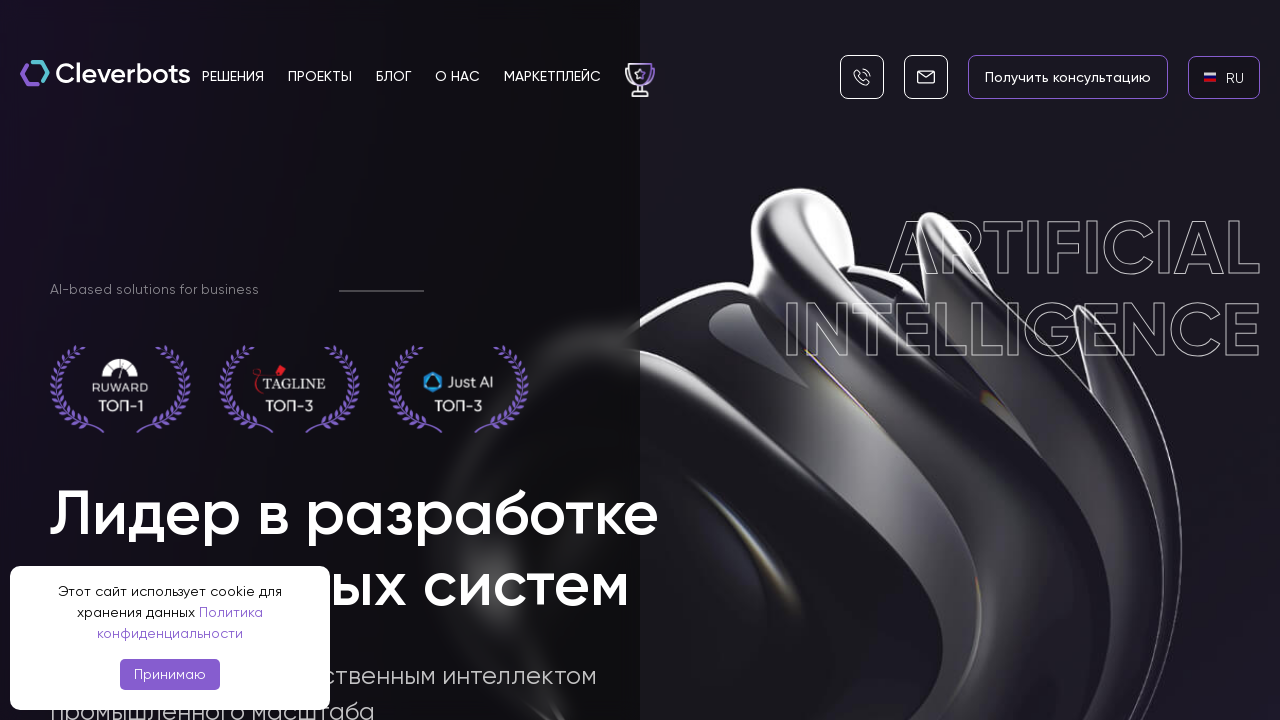

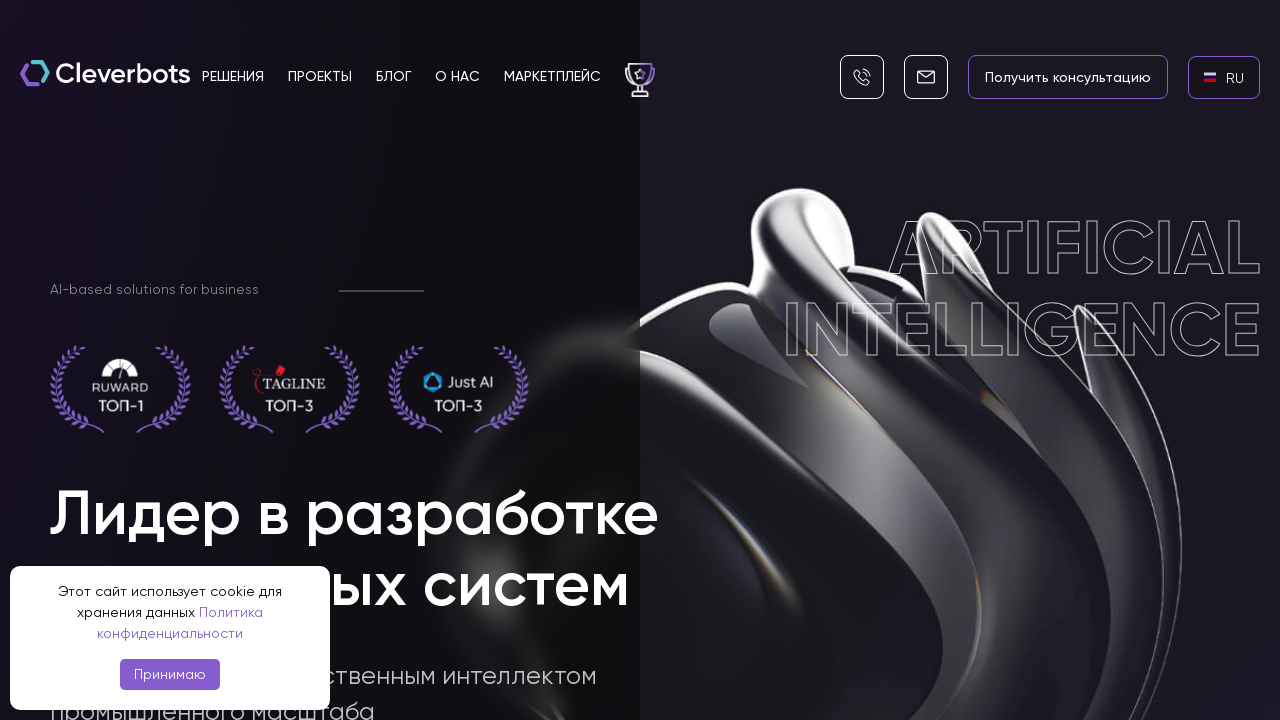